Navigates to the Shifting Content section, clicks on the Menu Element example, and verifies menu items are present by waiting for the list elements to load.

Starting URL: https://the-internet.herokuapp.com/

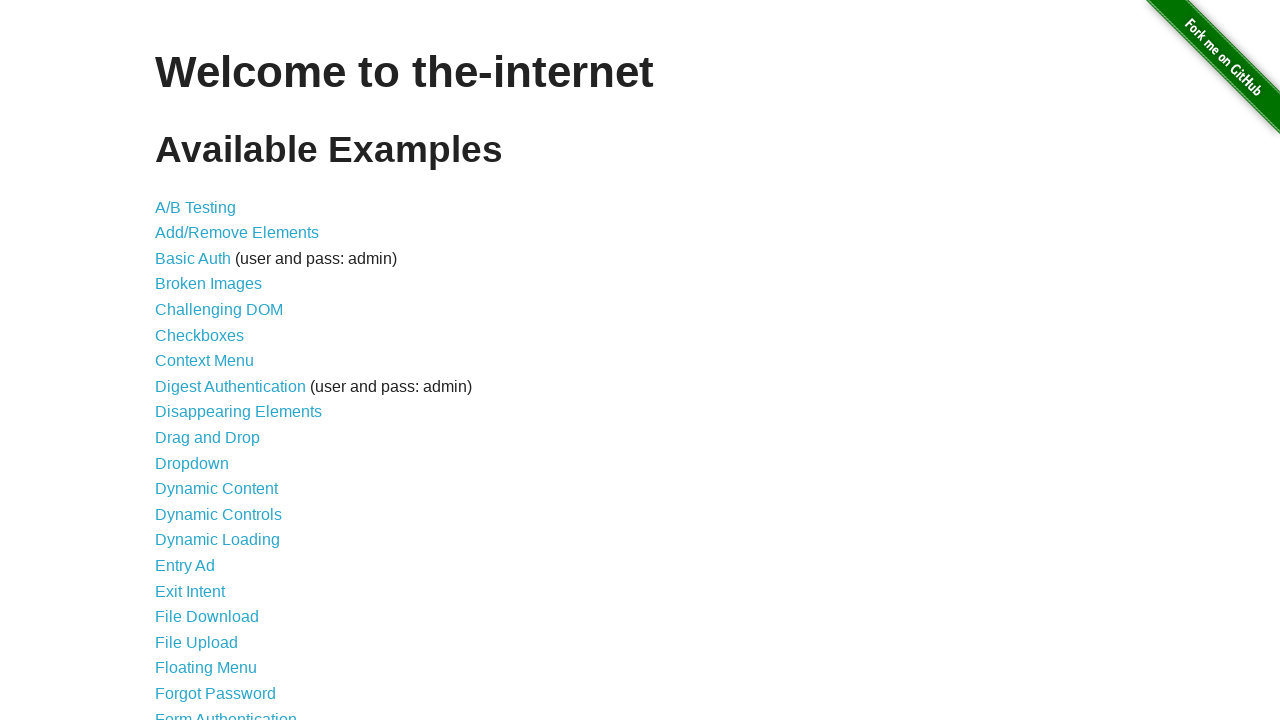

Clicked on Shifting Content link at (212, 523) on a:text('Shifting Content')
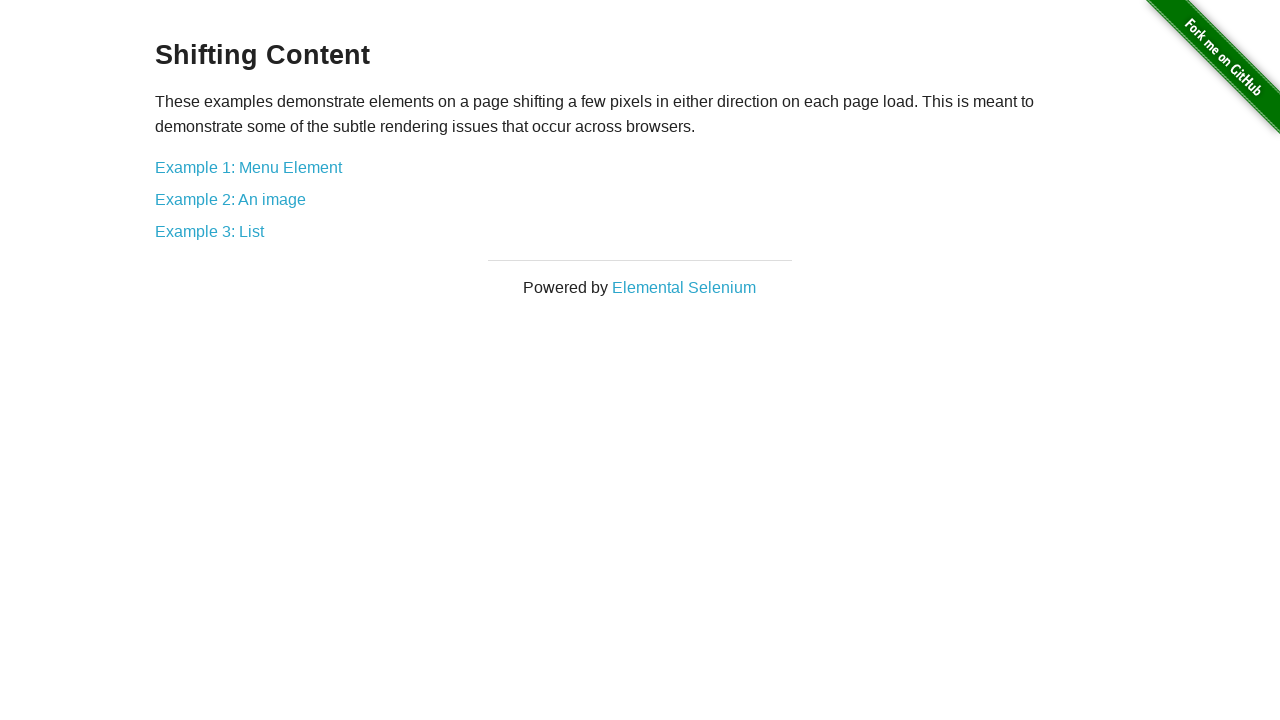

Clicked on Menu Element example link at (248, 167) on a:text('Example 1: Menu Element')
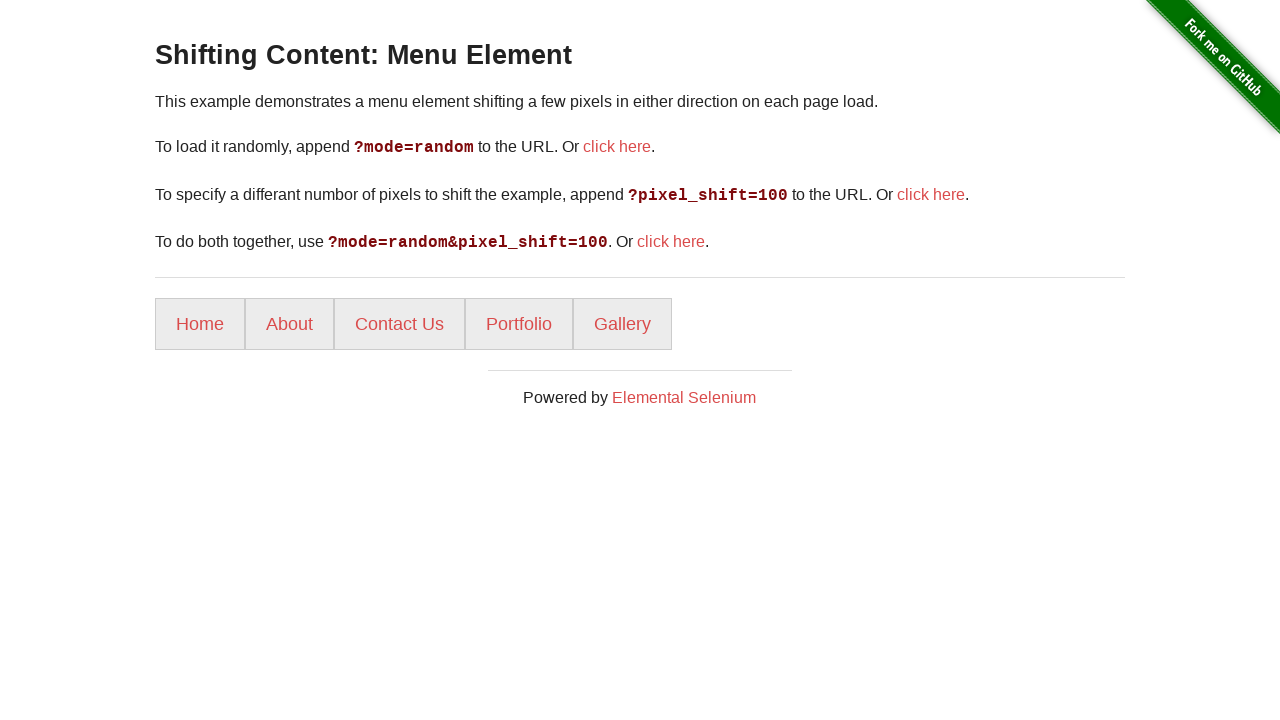

Menu list elements loaded and visible
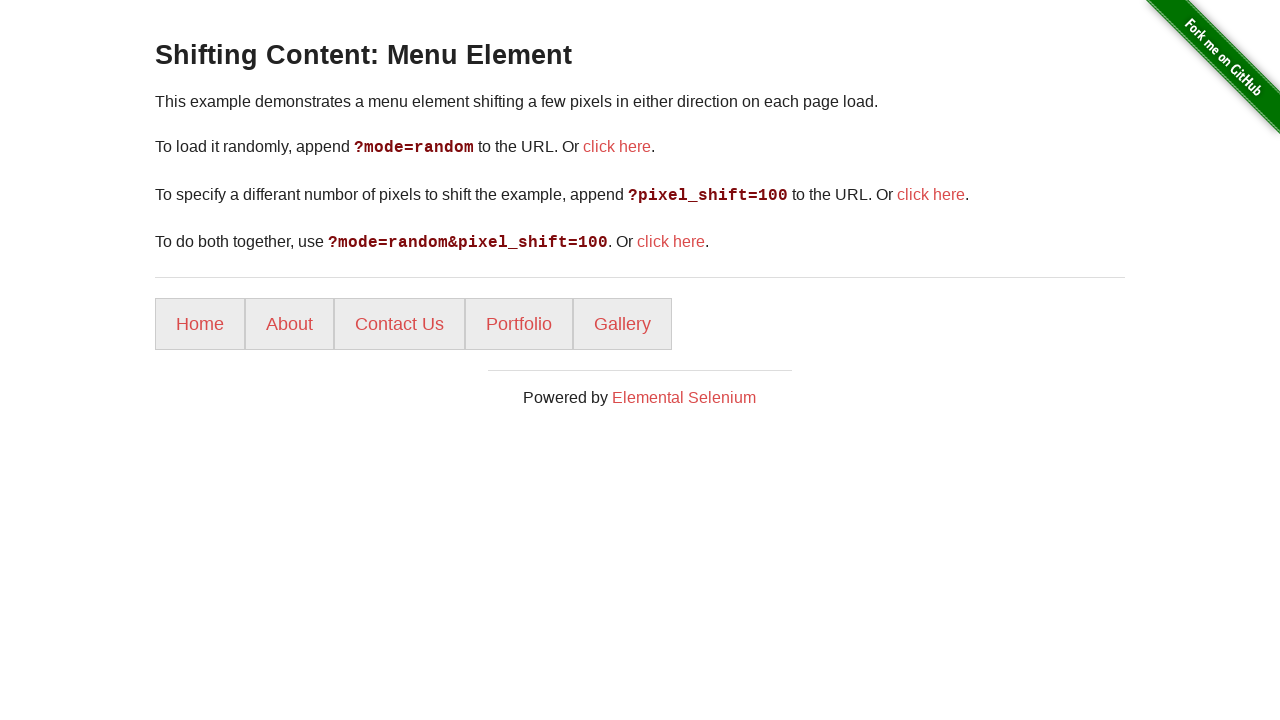

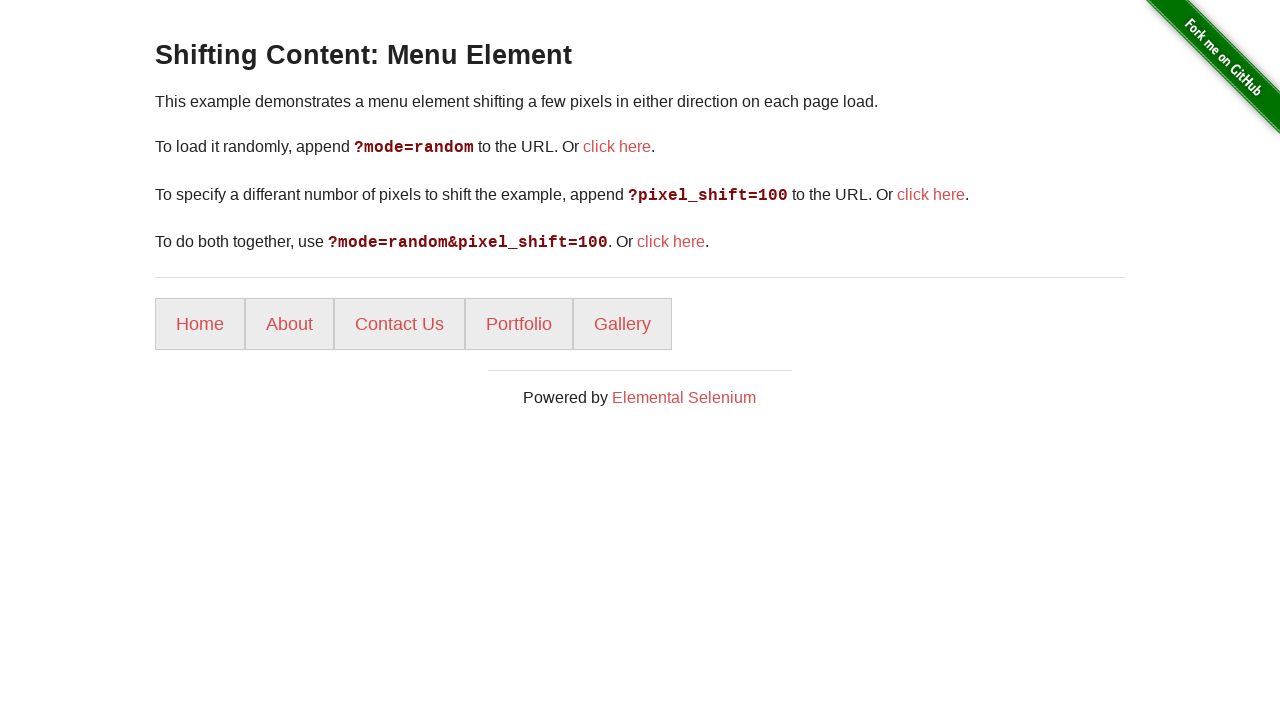